Tests clicking a primary button that triggers a JavaScript alert, accepting the alert, and refreshing the page - repeated 3 times to verify consistent behavior with dynamic class attributes.

Starting URL: http://uitestingplayground.com/classattr

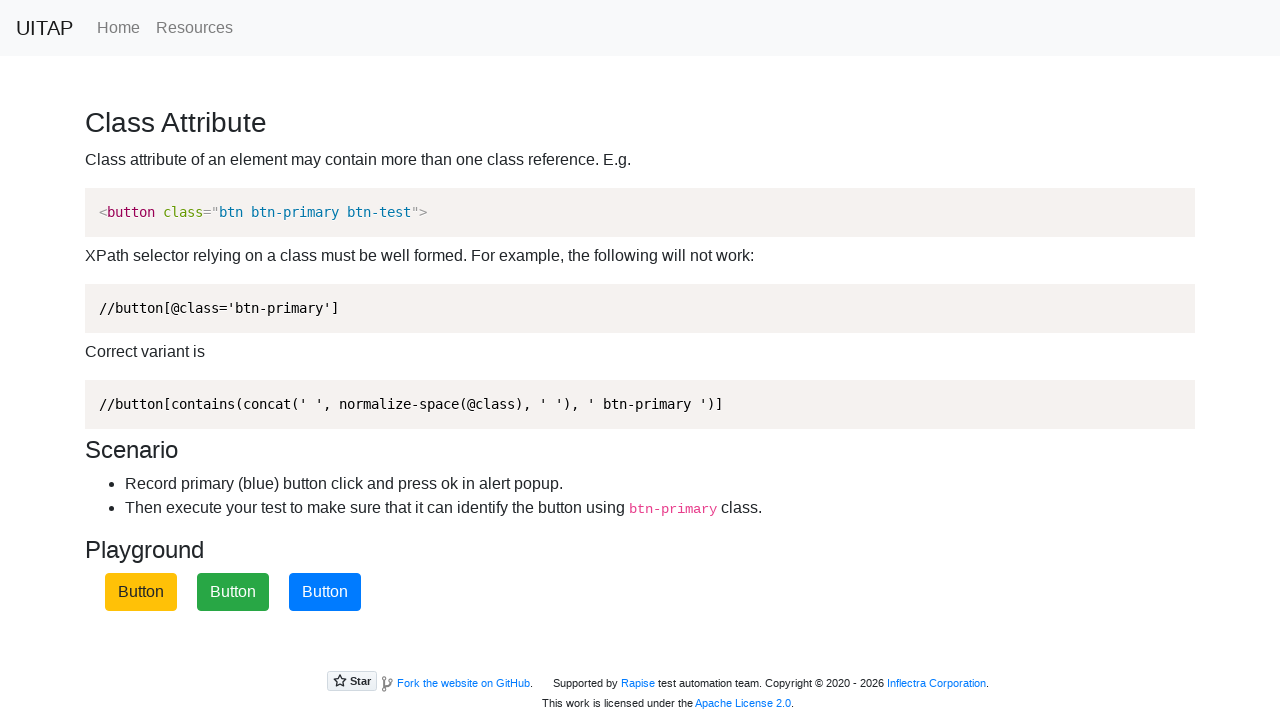

Navigated to Class Attribute test page
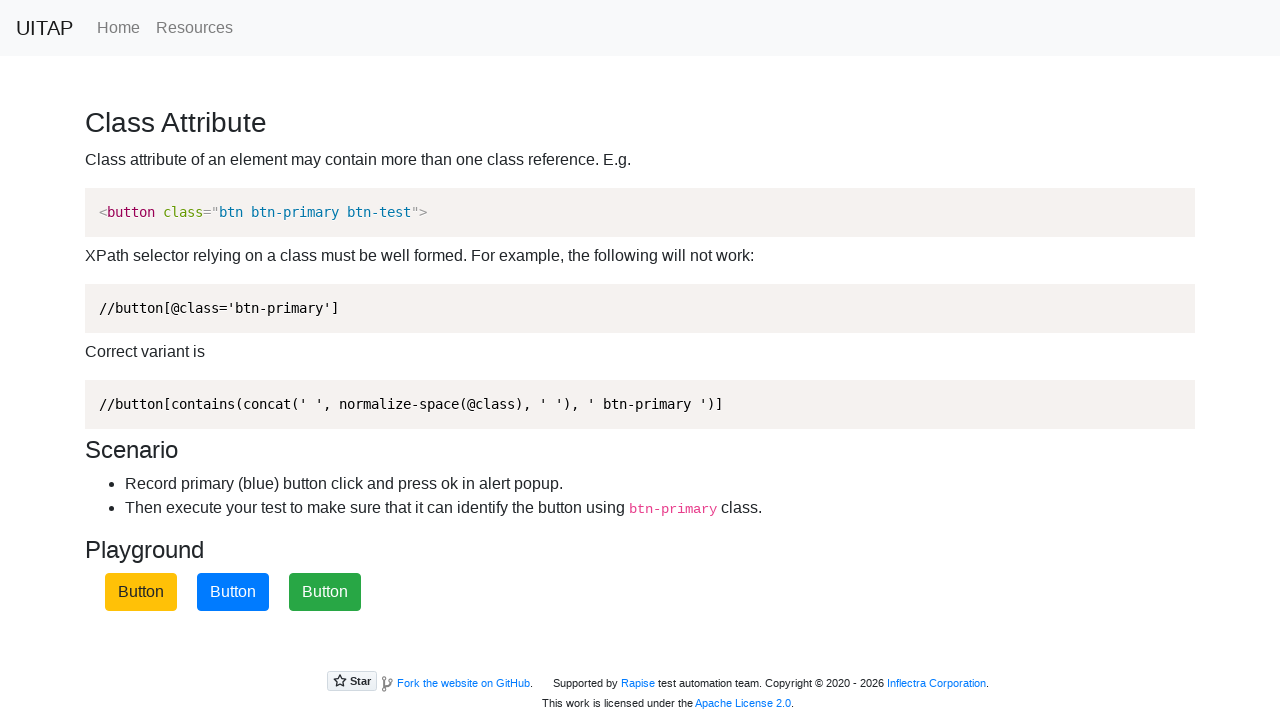

Clicked primary button (iteration 1) at (233, 592) on button.btn-primary
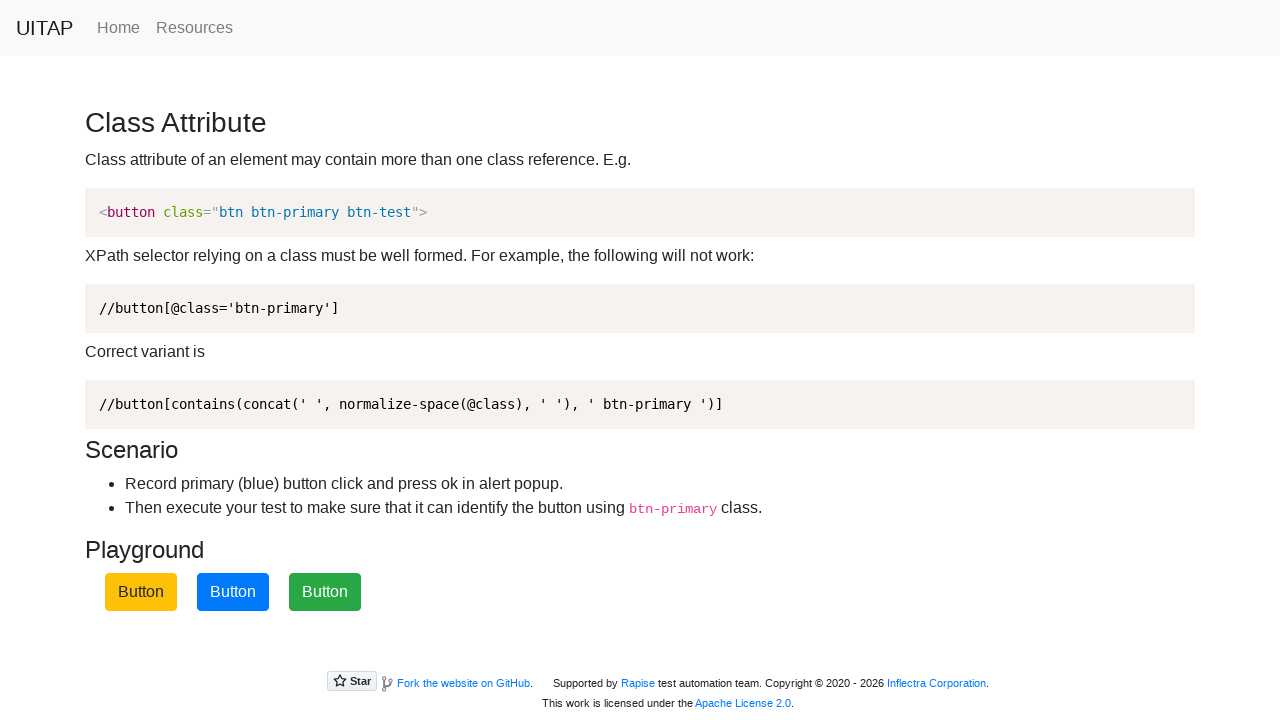

Set up dialog handler to accept alert (iteration 1)
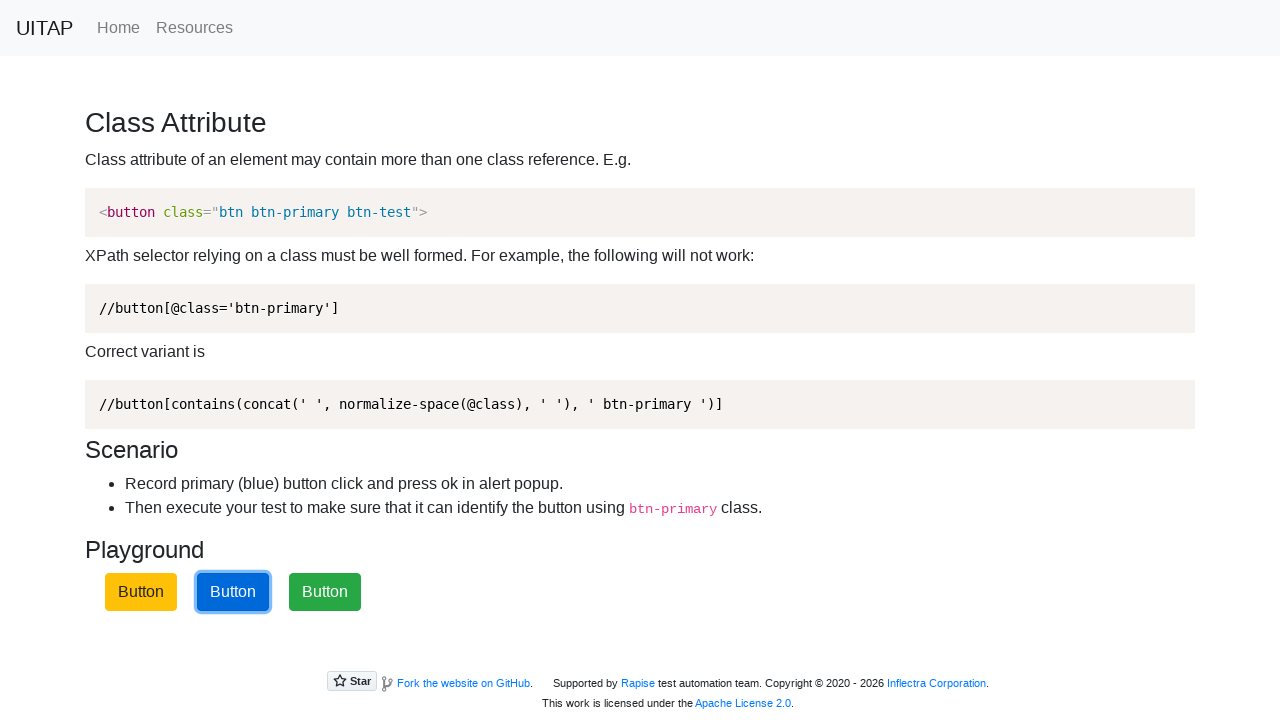

Waited 500ms for dialog to appear (iteration 1)
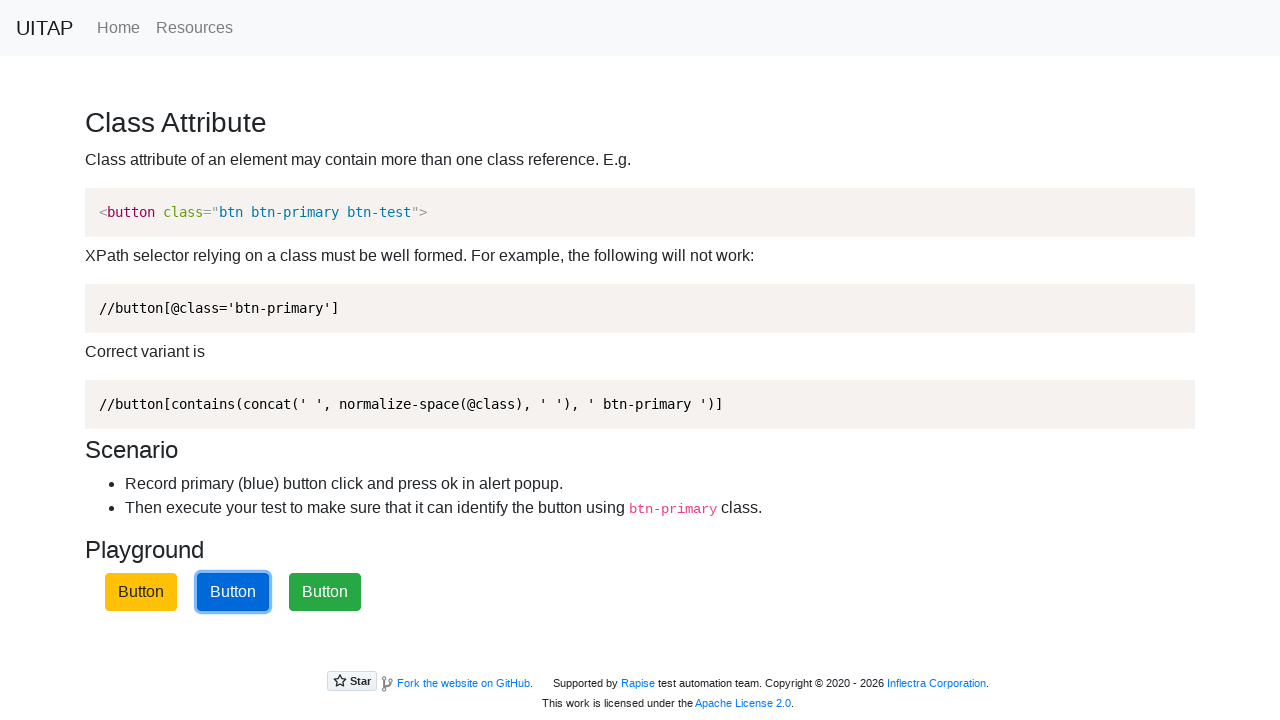

Refreshed page after alert acceptance (iteration 1)
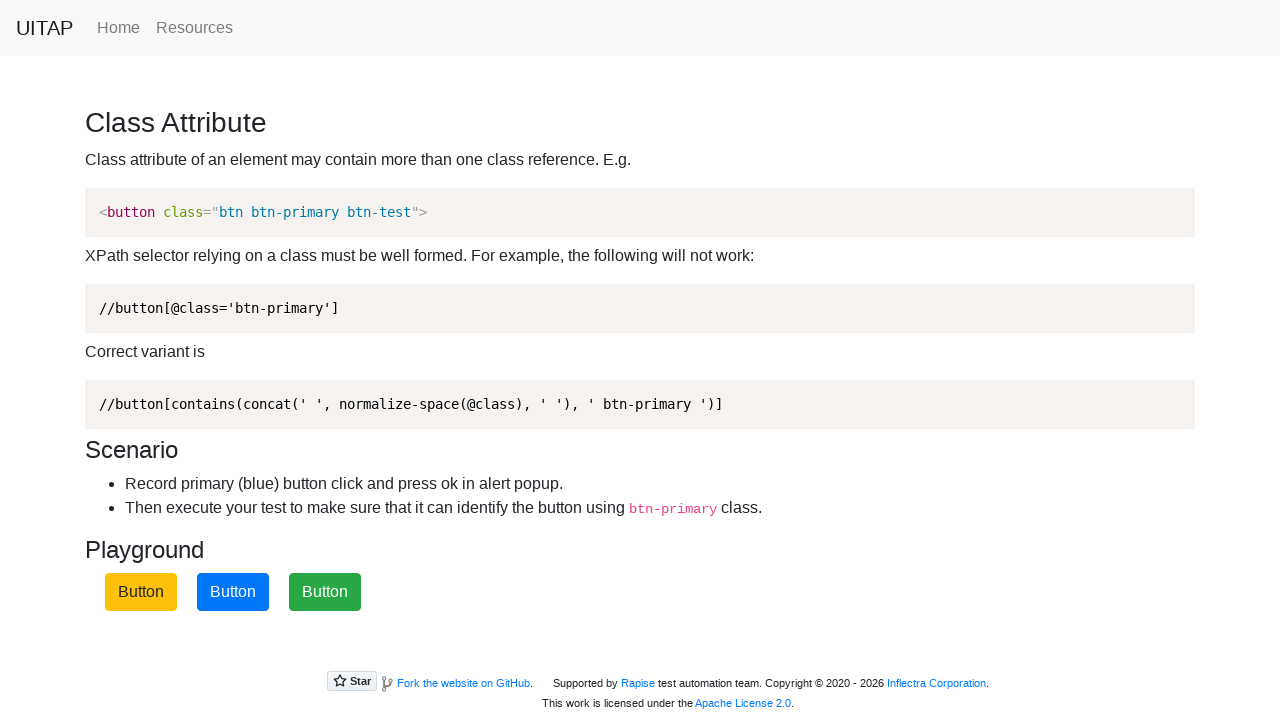

Clicked primary button (iteration 2) at (233, 592) on button.btn-primary
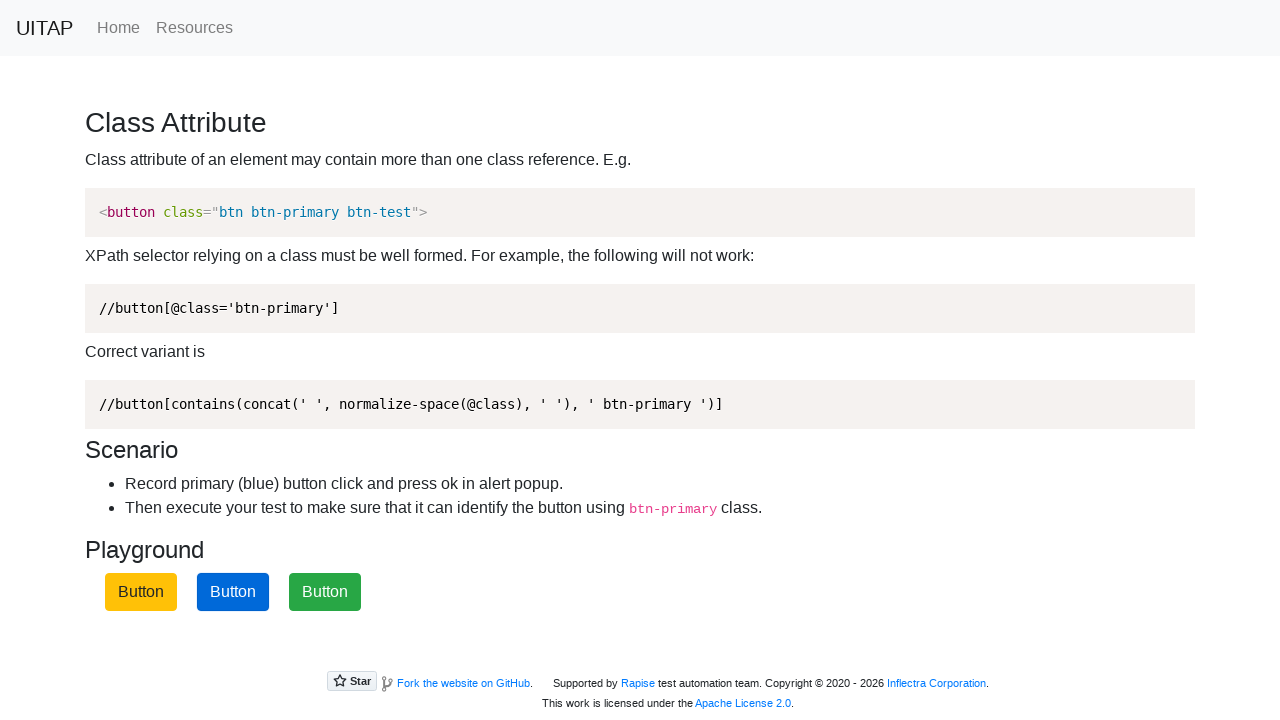

Set up dialog handler to accept alert (iteration 2)
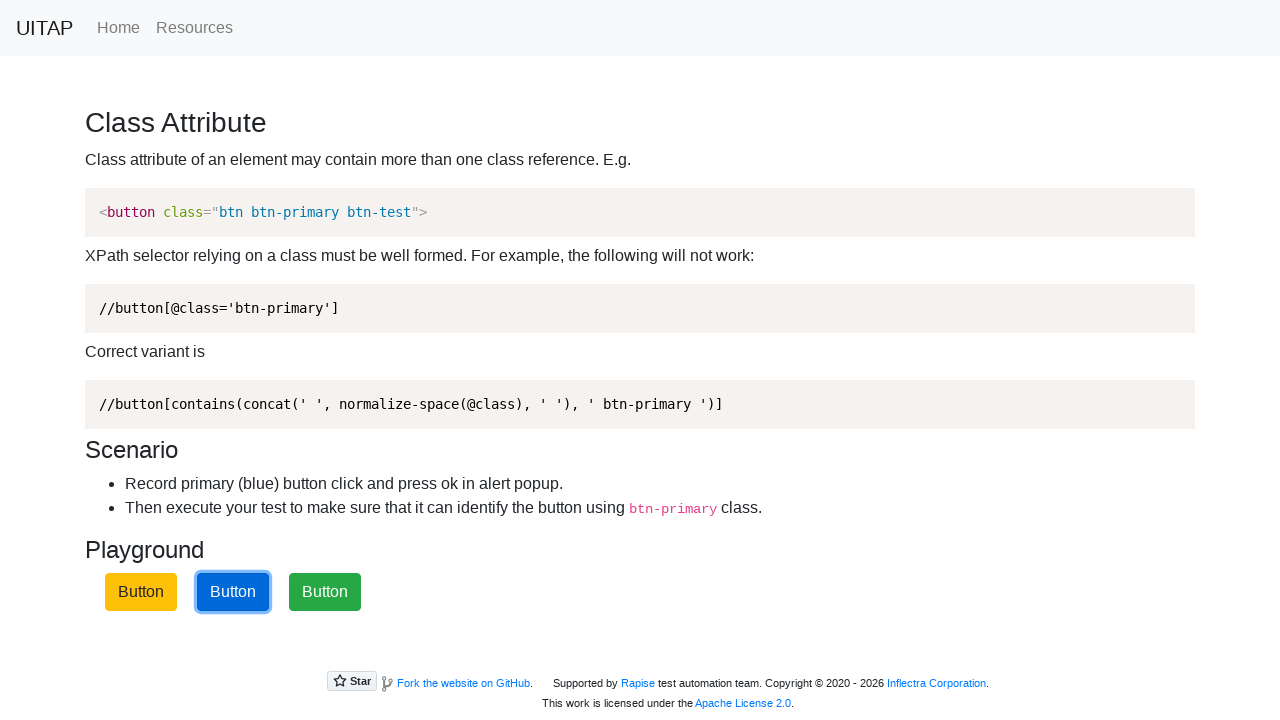

Waited 500ms for dialog to appear (iteration 2)
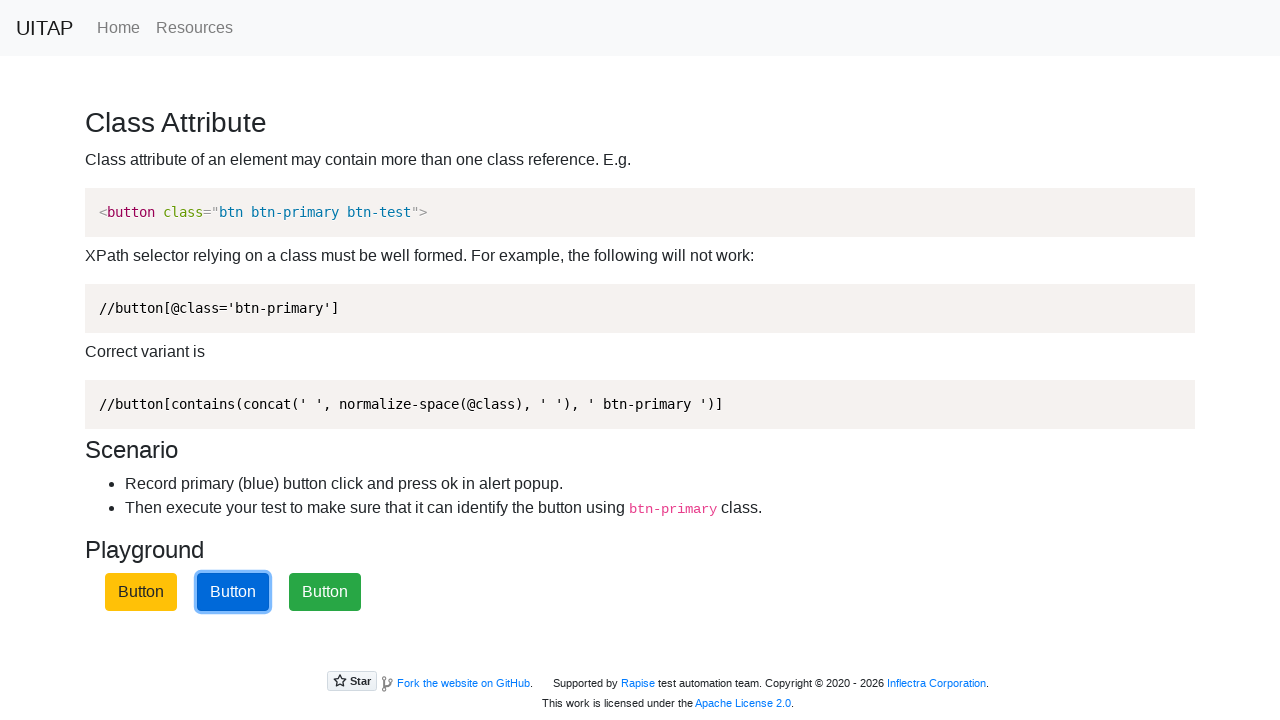

Refreshed page after alert acceptance (iteration 2)
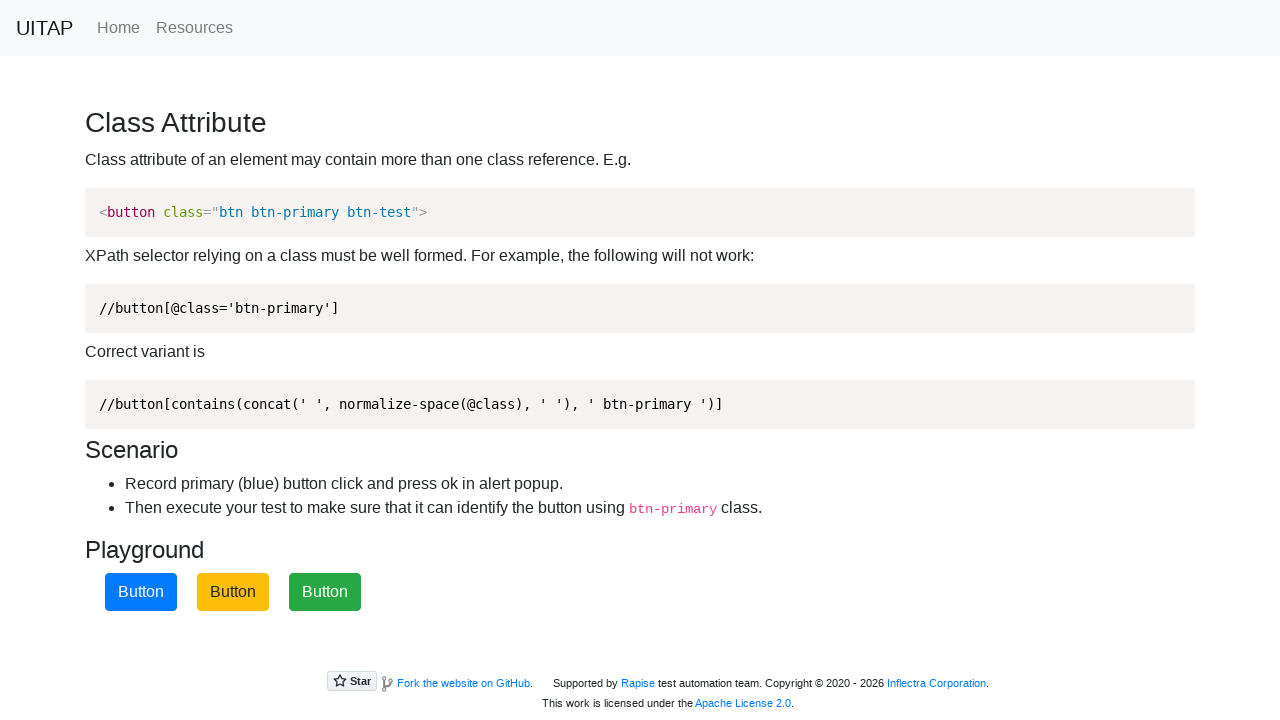

Clicked primary button (iteration 3) at (141, 592) on button.btn-primary
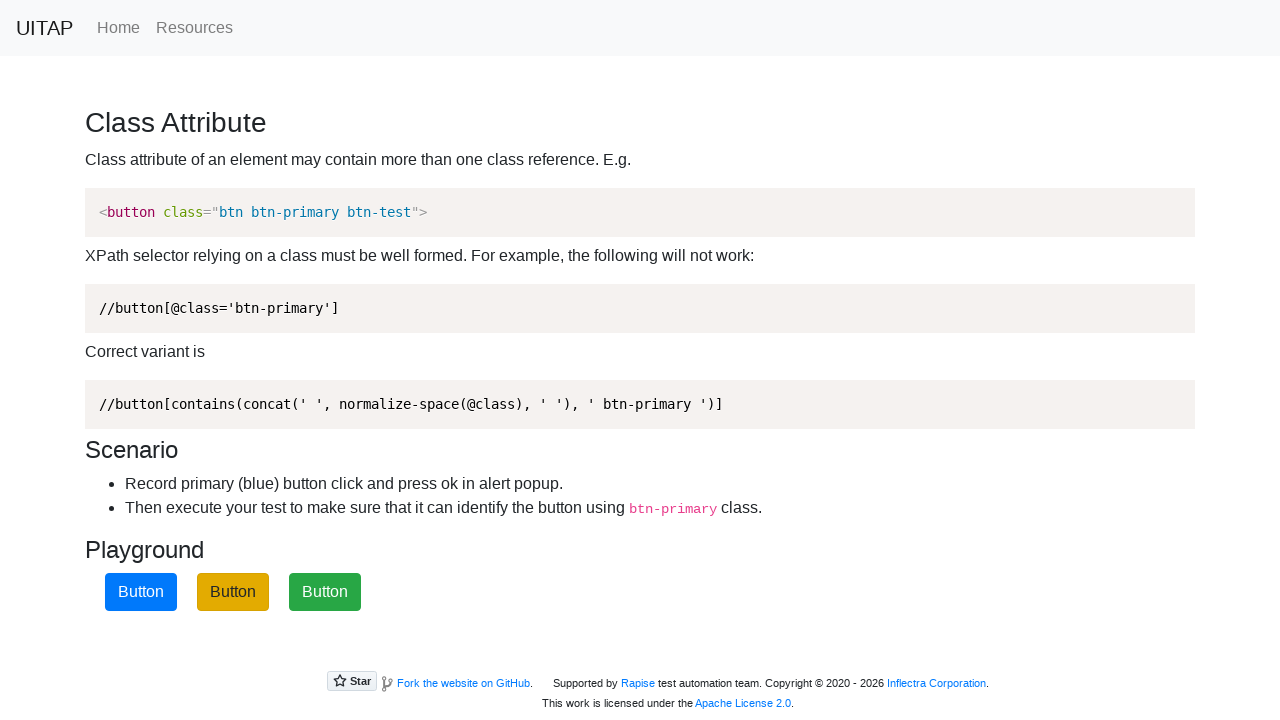

Set up dialog handler to accept alert (iteration 3)
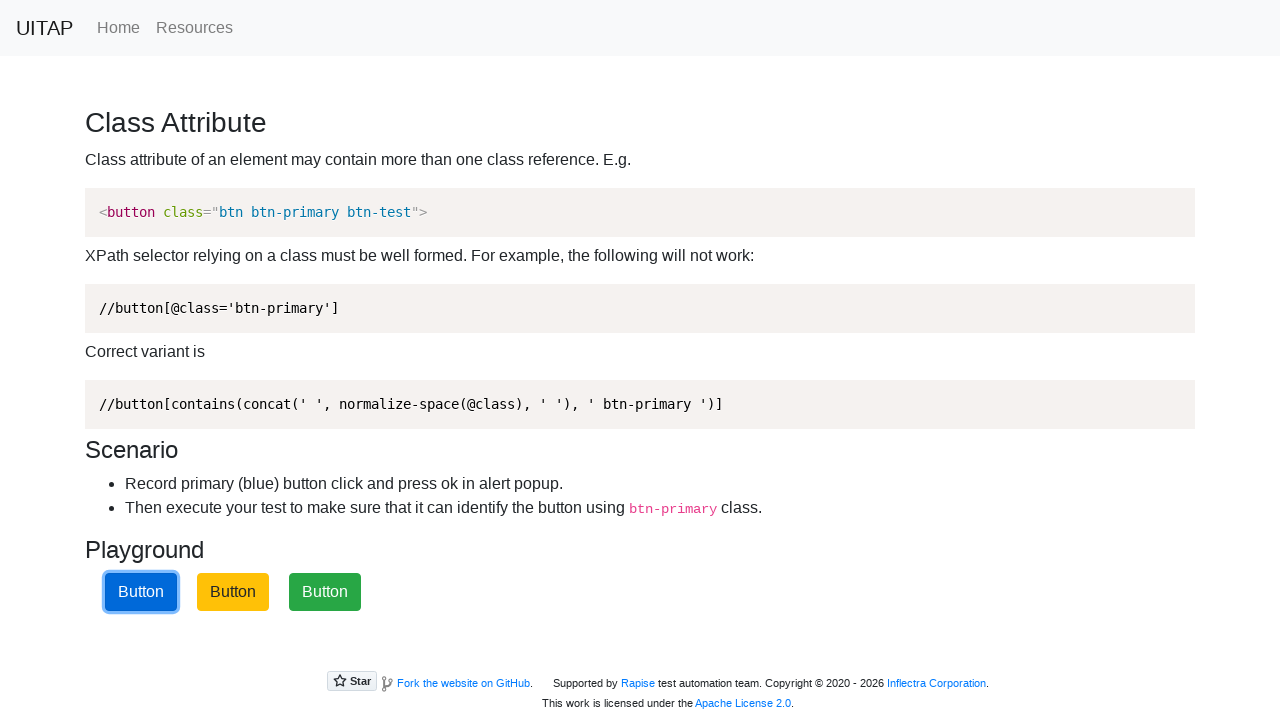

Waited 500ms for dialog to appear (iteration 3)
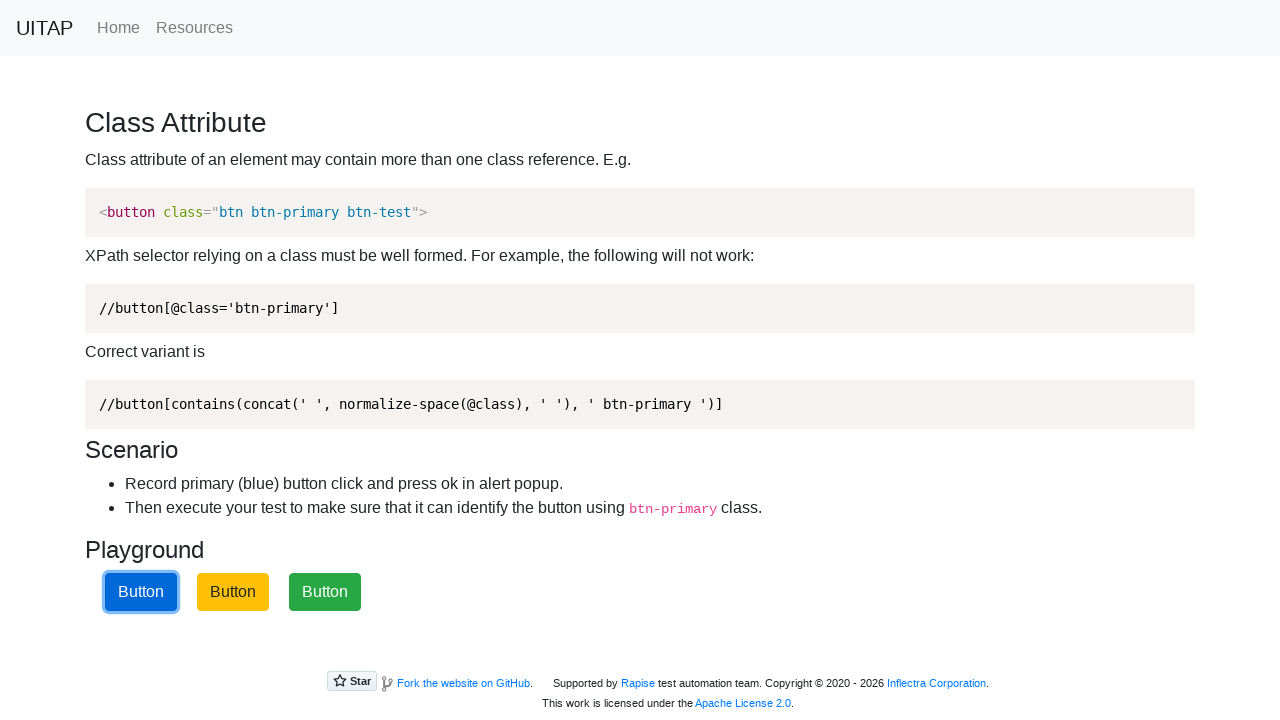

Refreshed page after alert acceptance (iteration 3)
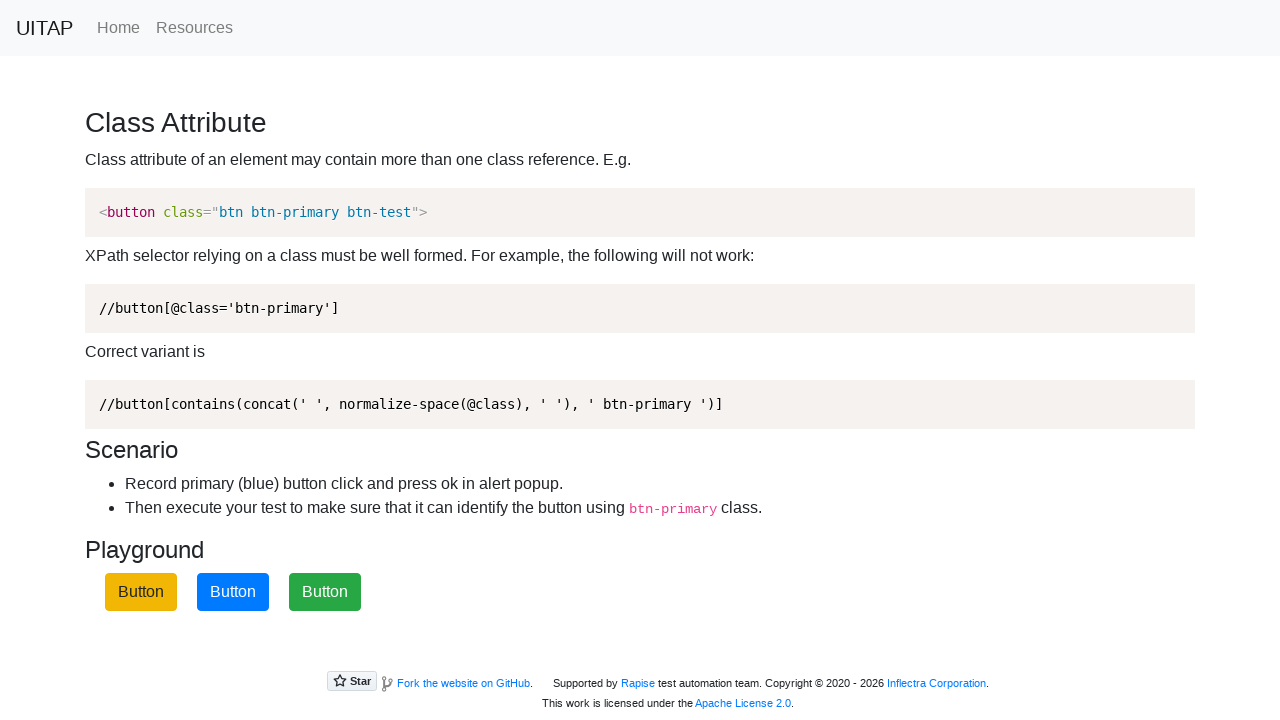

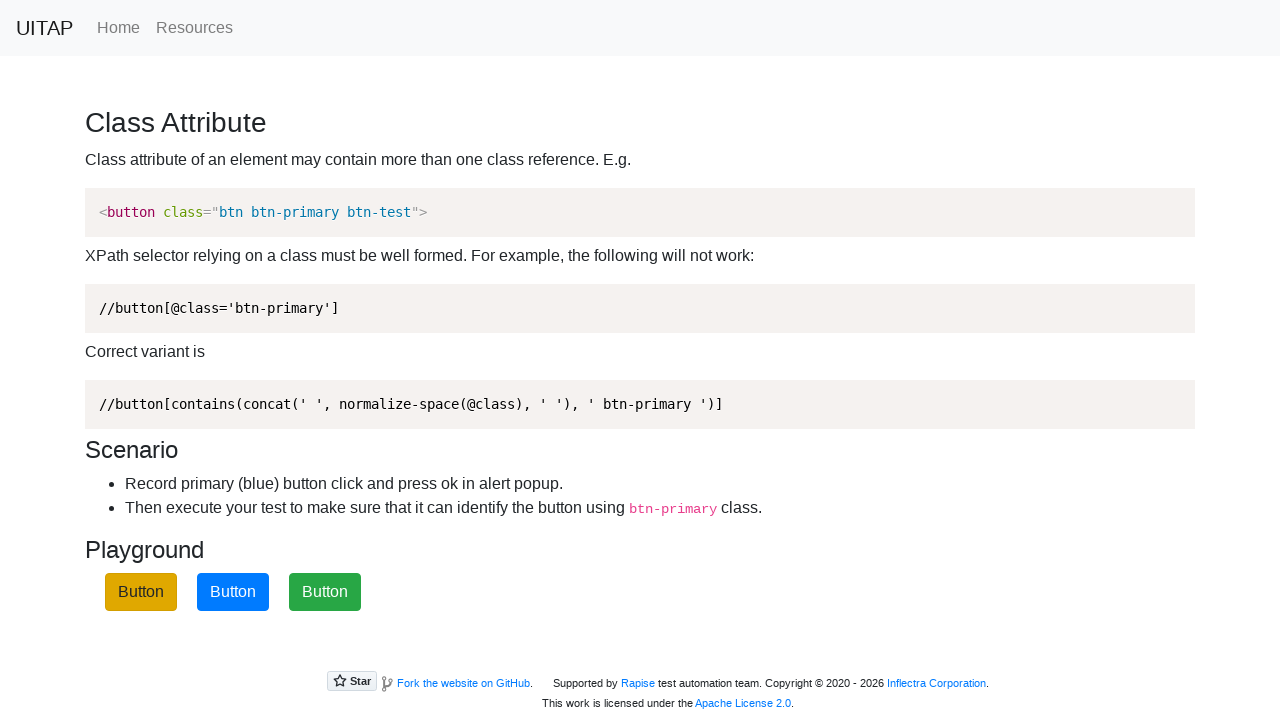